Tests opening a new tab by clicking a button and verifying that the new tab content loads

Starting URL: https://demoqa.com/browser-windows

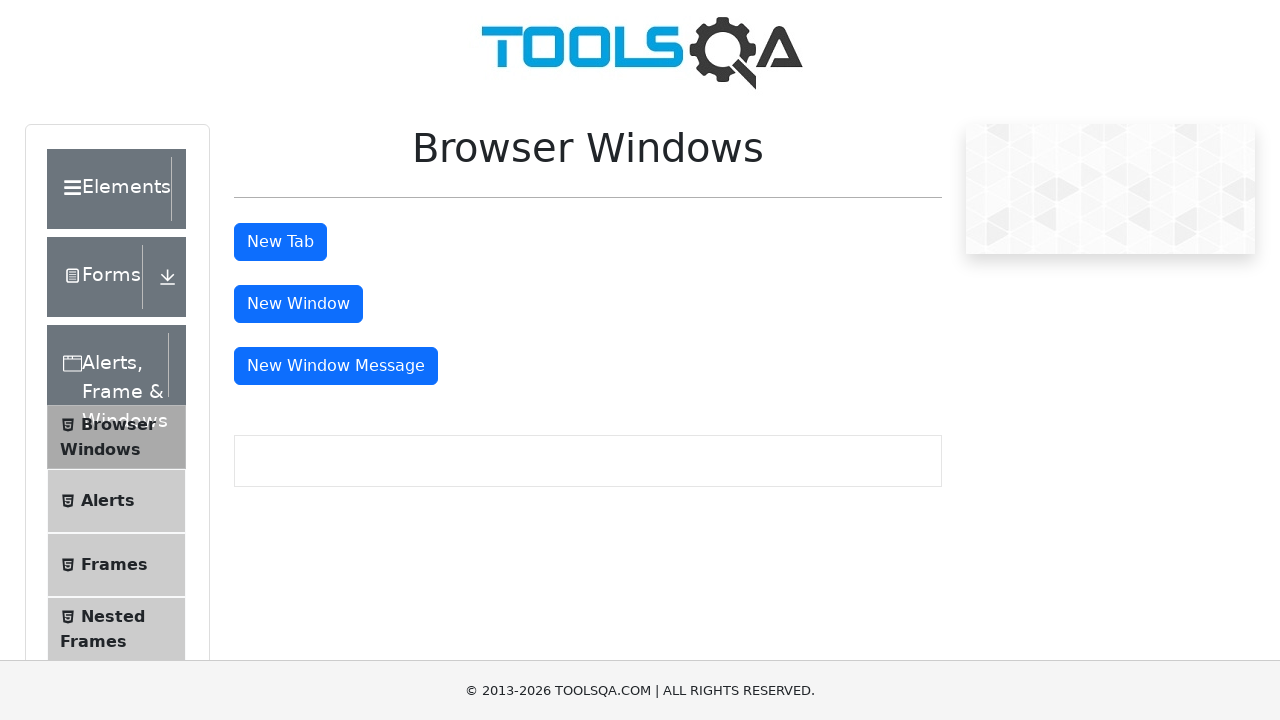

Clicked button to open new tab at (280, 242) on #tabButton
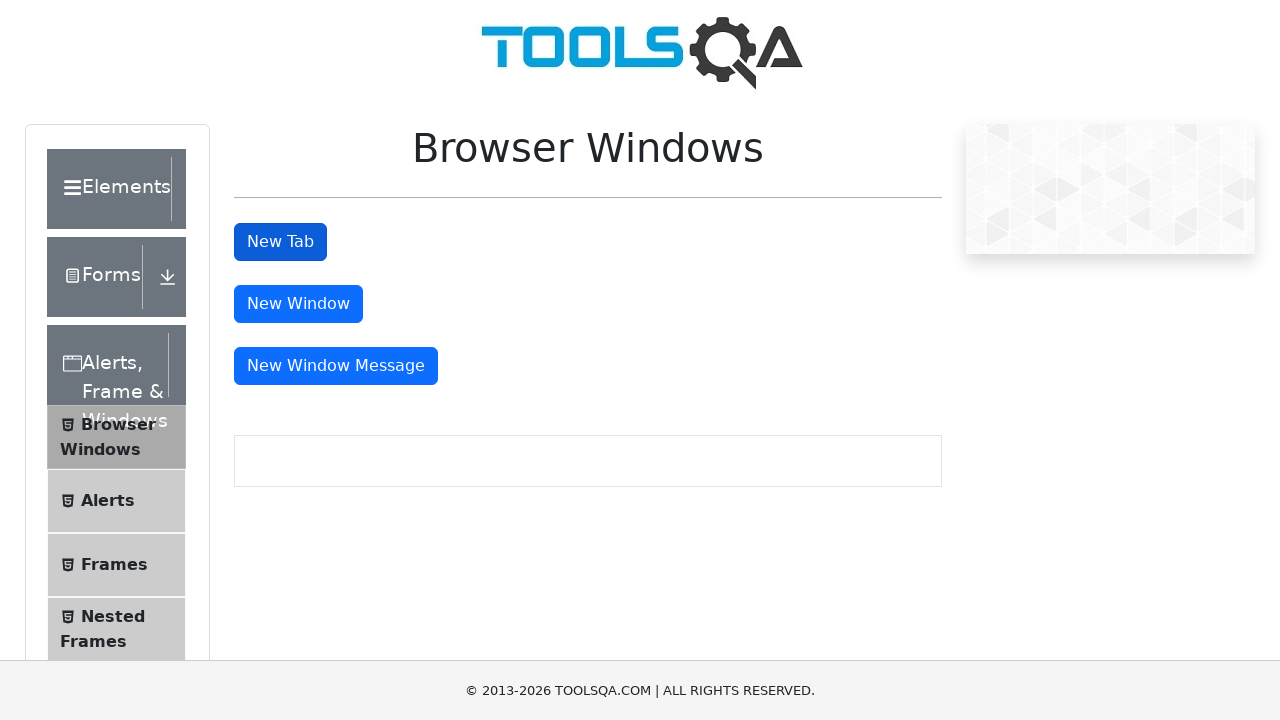

Captured new tab page object
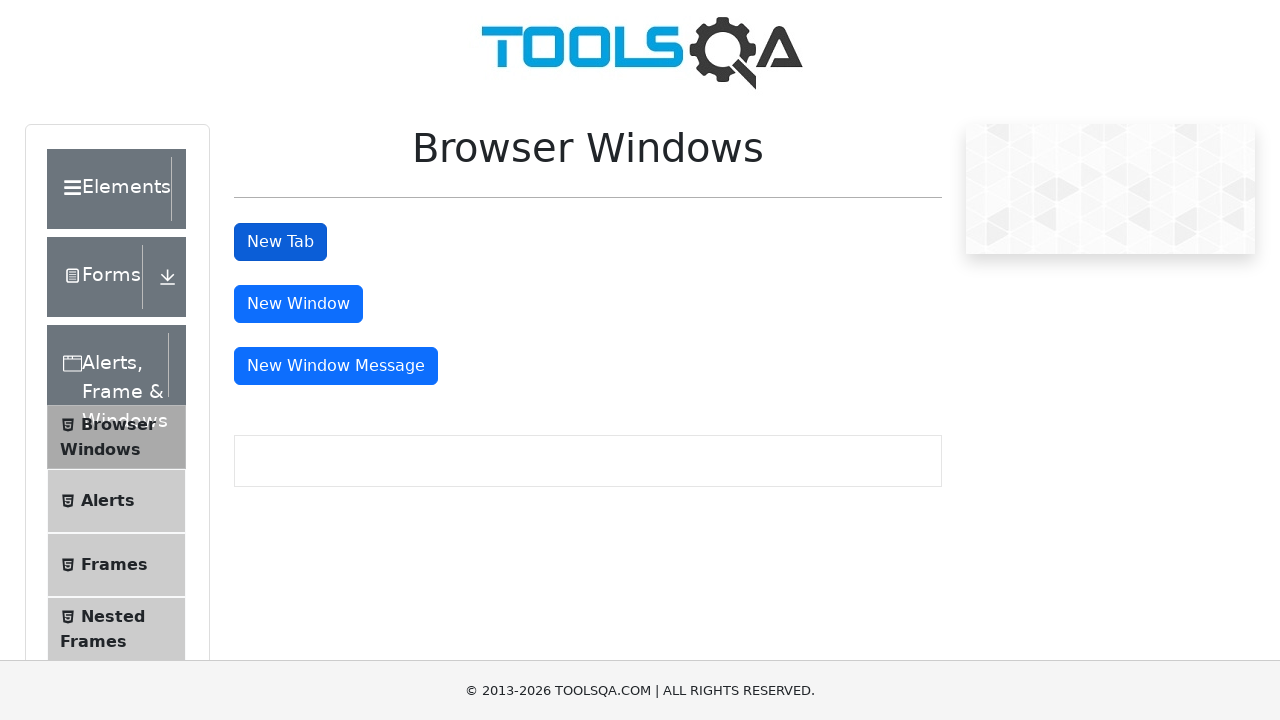

New tab content loaded - sample heading element appeared
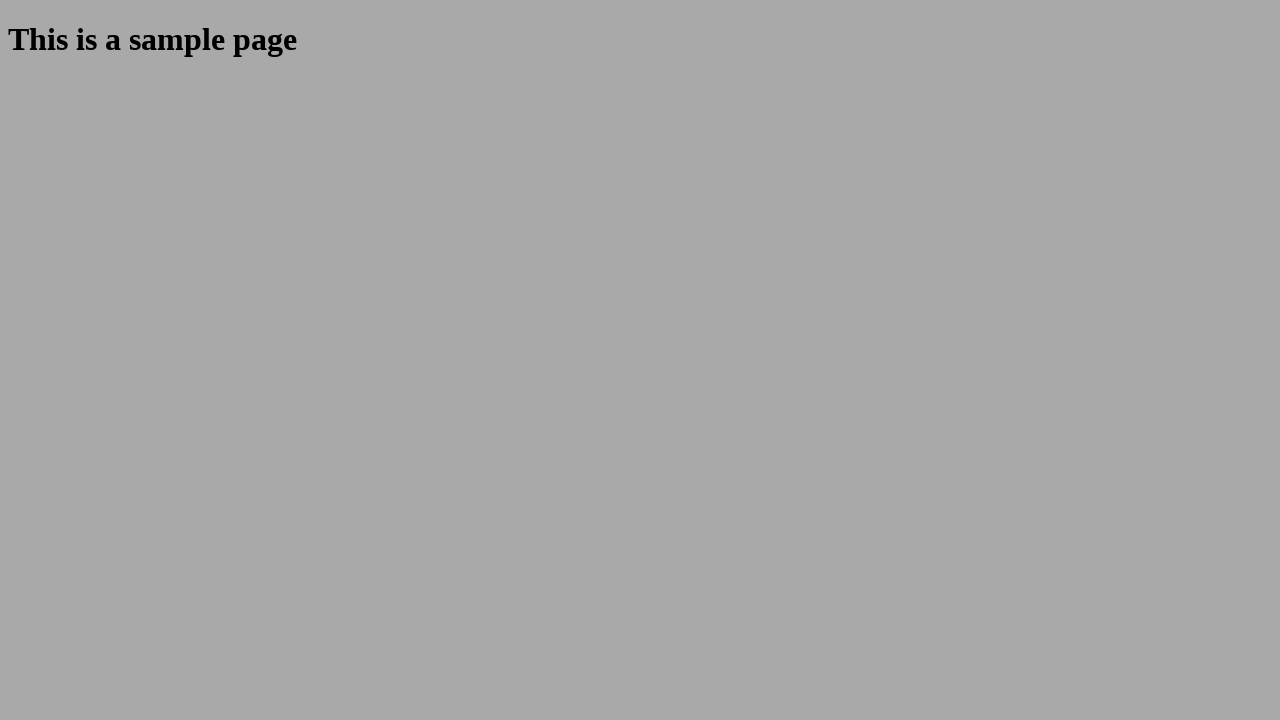

Retrieved sample heading text content
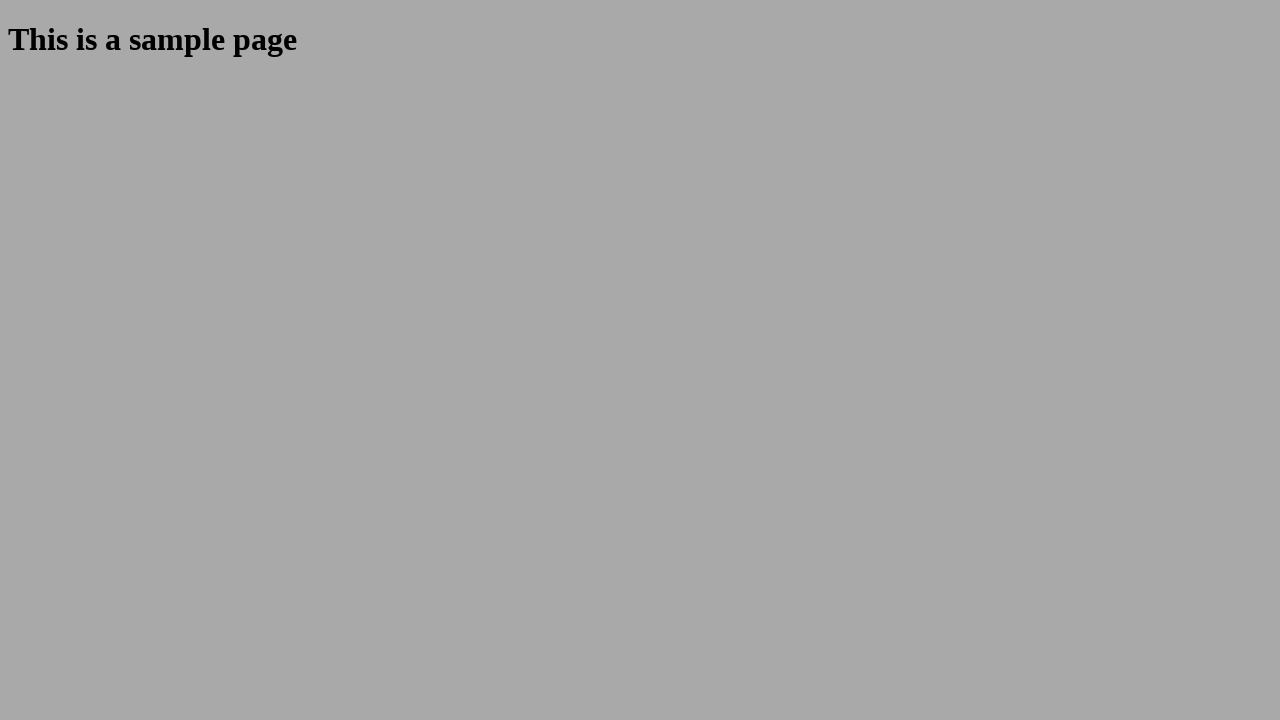

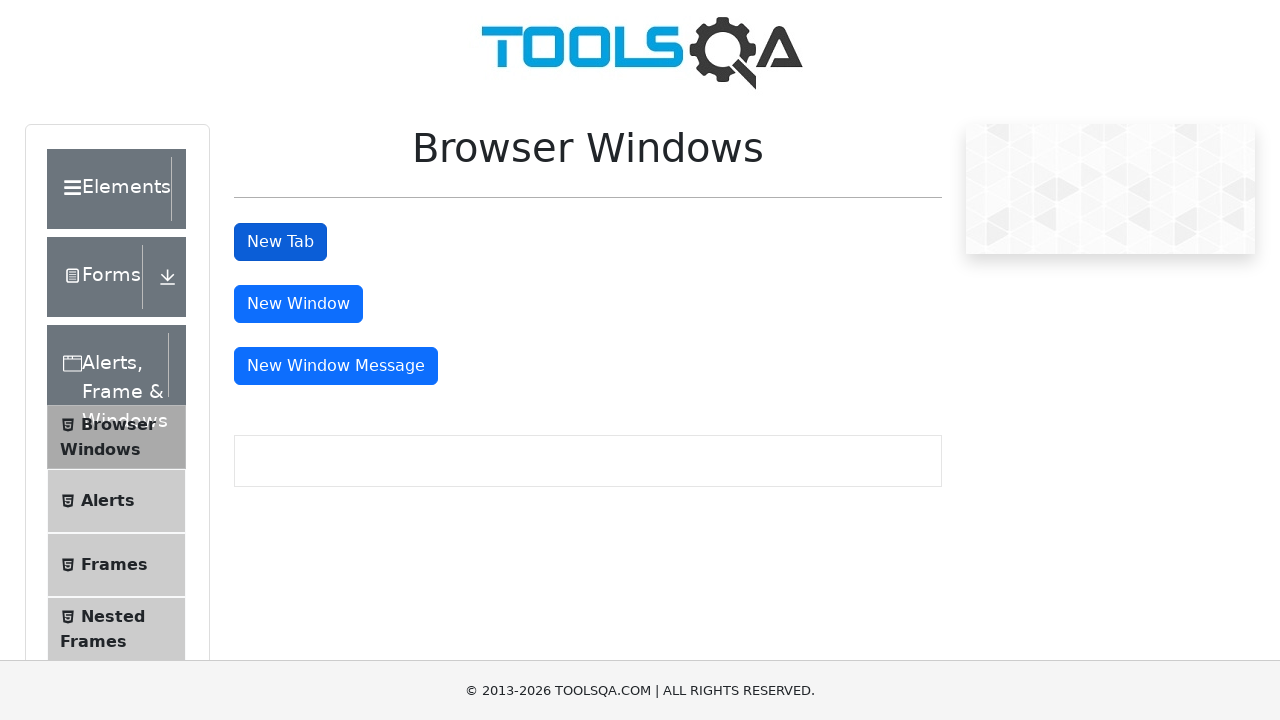